Tests interaction with a custom checkbox in a Google Form by clicking on "Cần Thơ" option and verifying its selection state

Starting URL: https://docs.google.com/forms/d/e/1FAIpQLSfiypnd69zhuDkjKgqvpID9kwO29UCzeCVrGGtbNPZXQok0jA/viewform

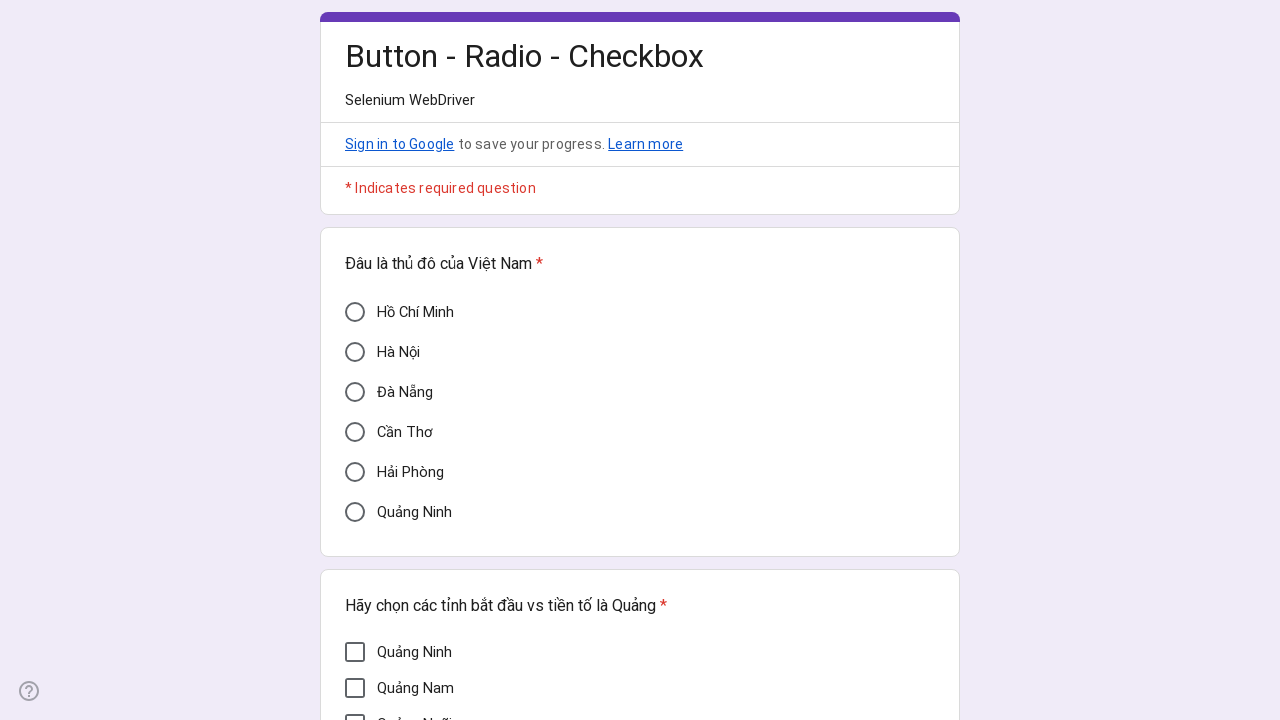

Waited 4 seconds for Google Form to load
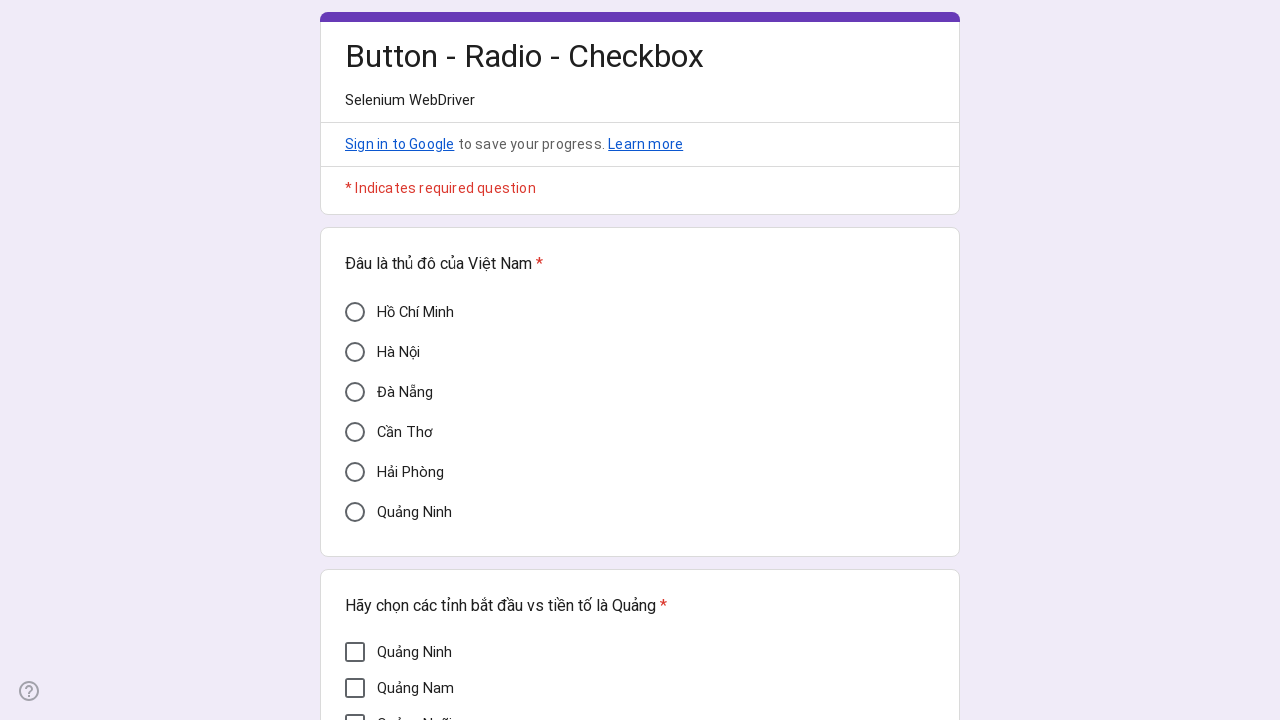

Clicked on 'Cần Thơ' checkbox option at (355, 432) on div[data-value='Cần Thơ']
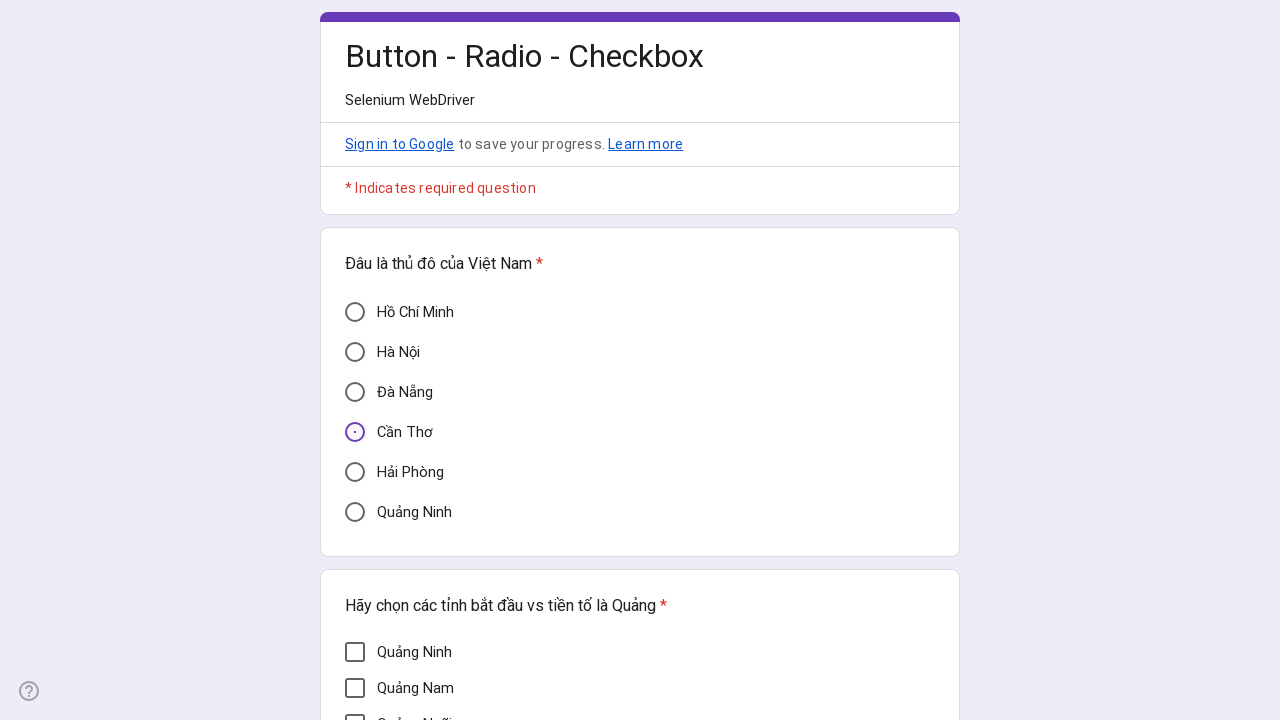

Verified 'Cần Thơ' checkbox is selected (aria-checked='true')
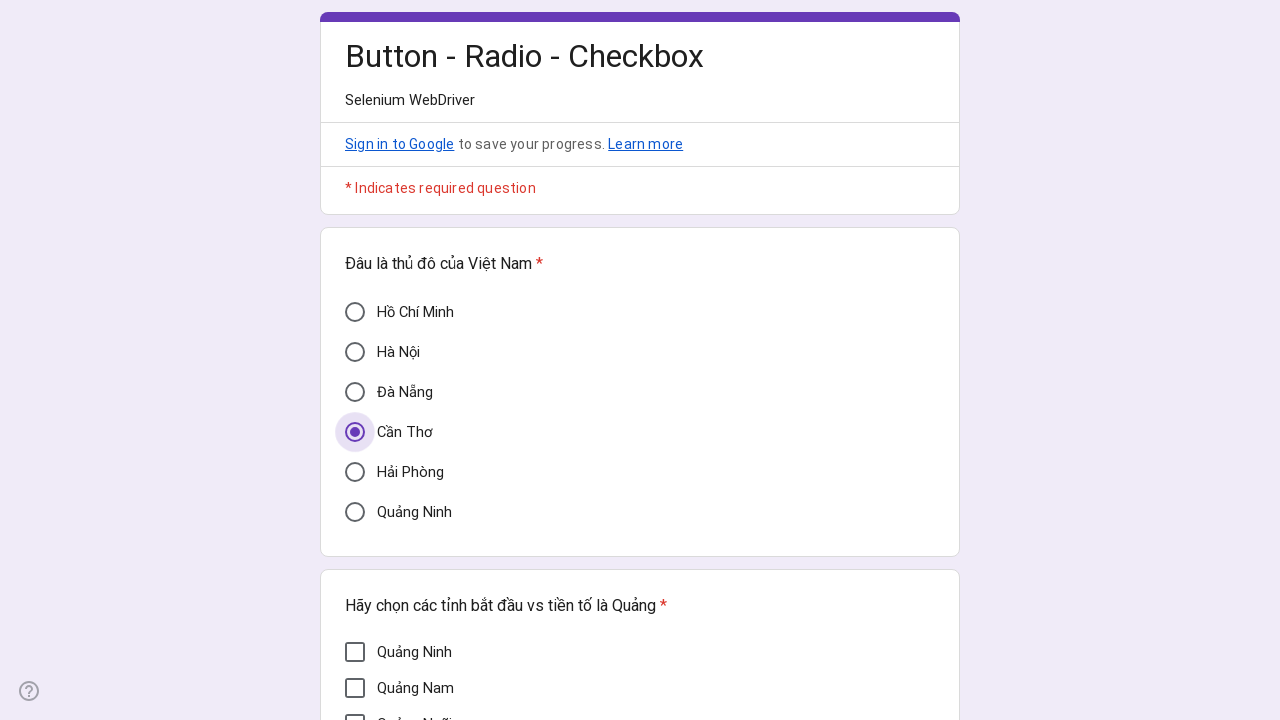

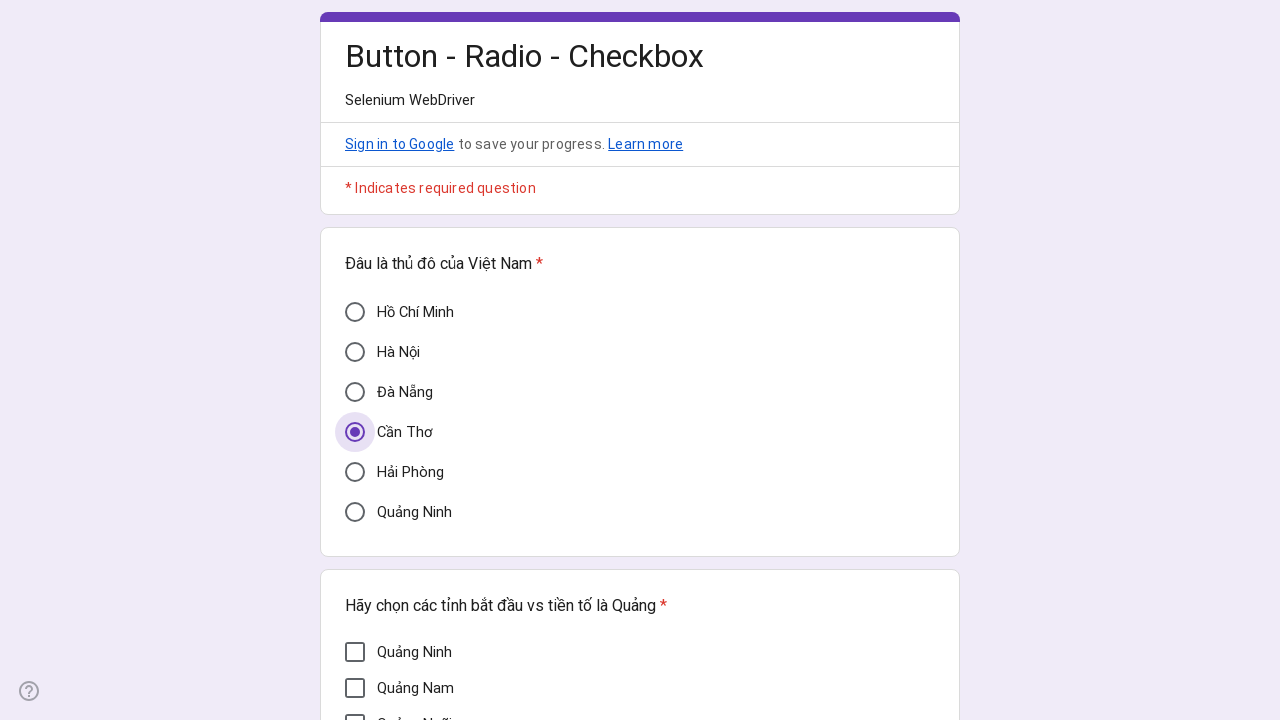